Tests a calculator form by extracting two numbers from the page, calculating their sum, selecting the result from a dropdown, and submitting the form

Starting URL: https://suninjuly.github.io/selects1.html

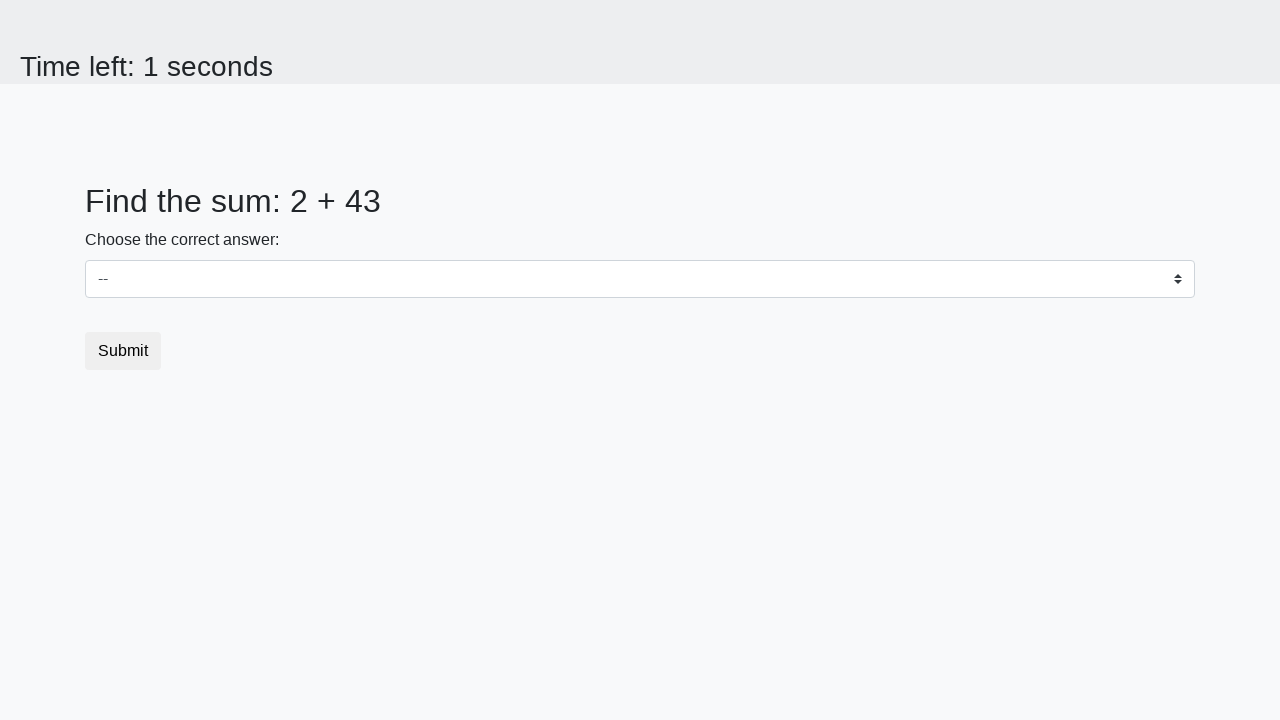

Extracted first number from page element #num1
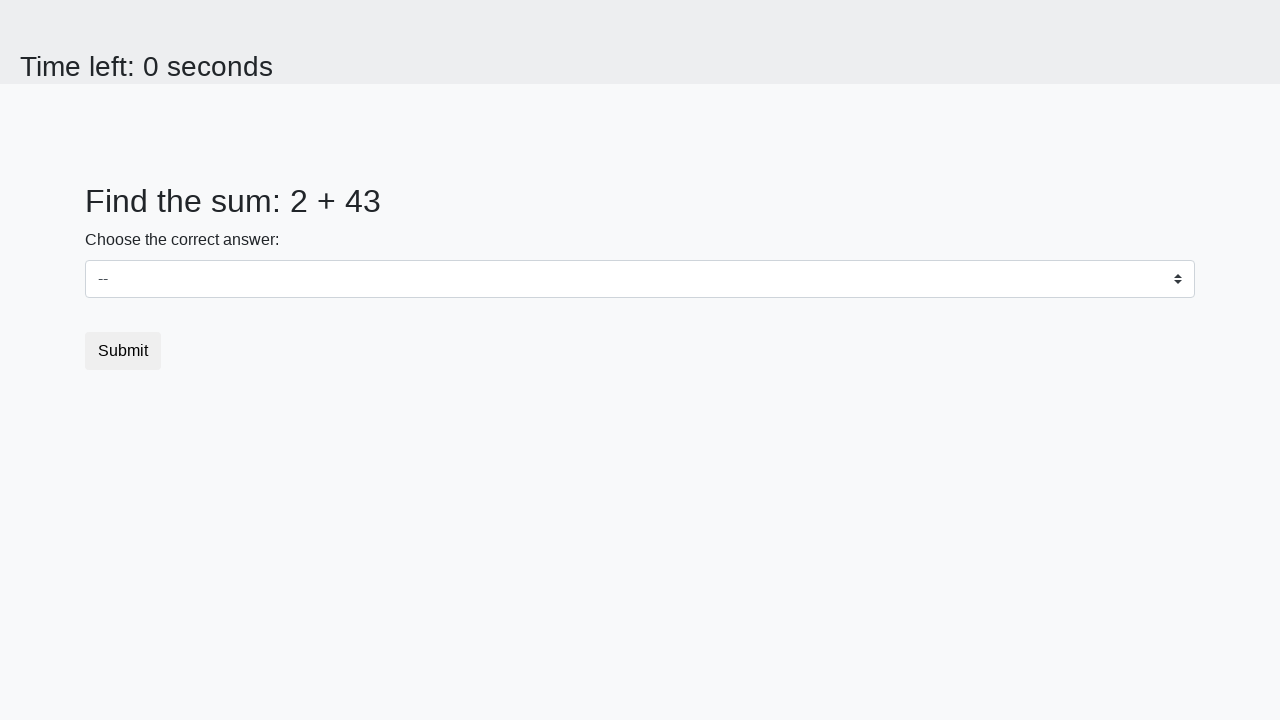

Converted first number to integer
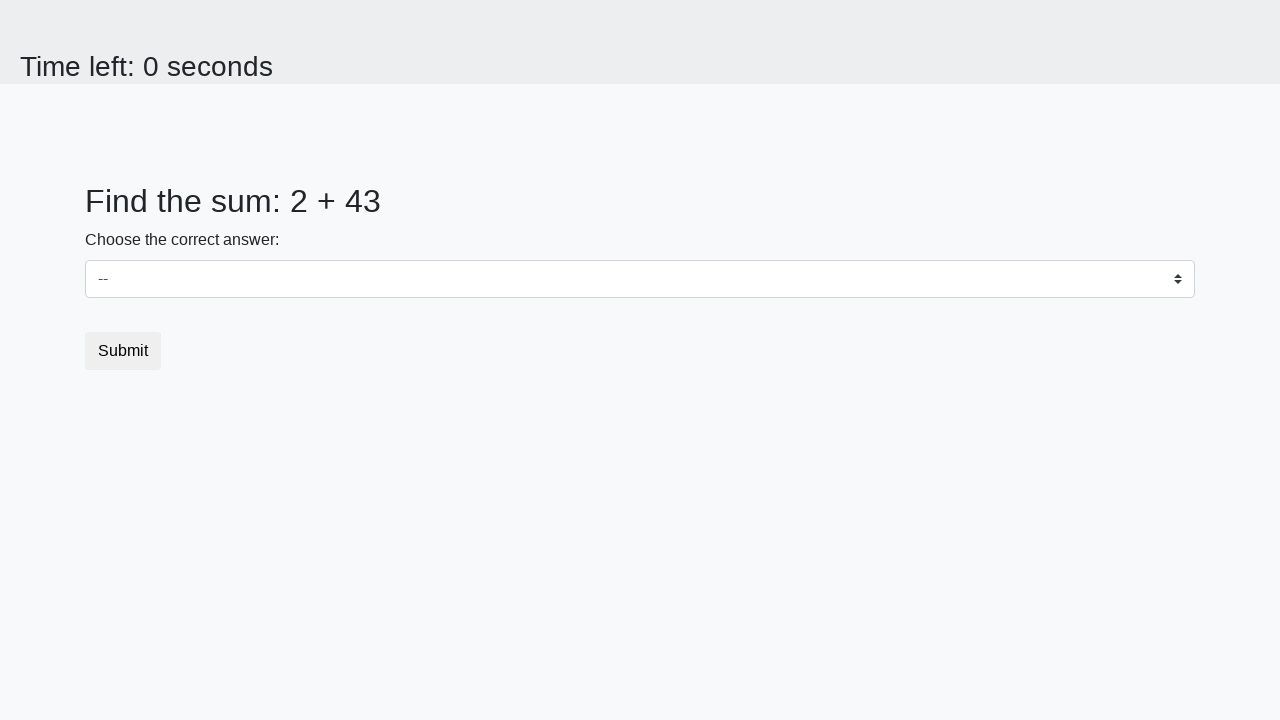

Extracted second number from page element #num2
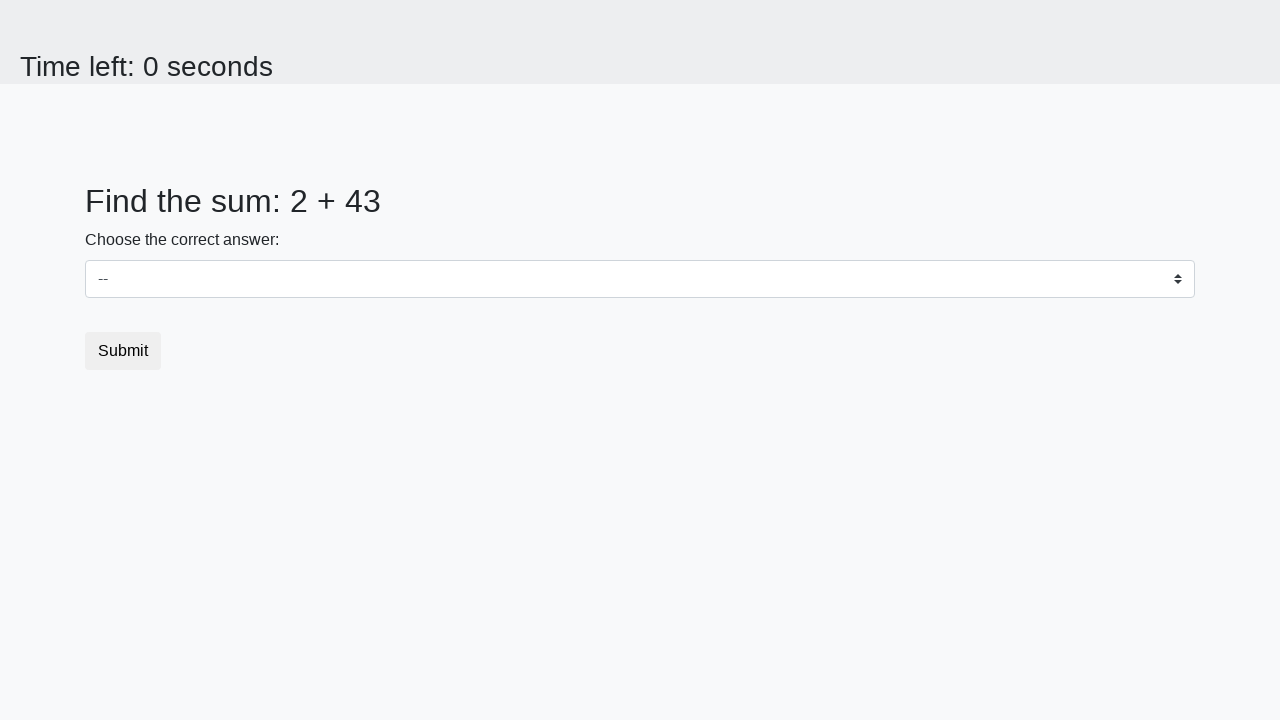

Converted second number to integer
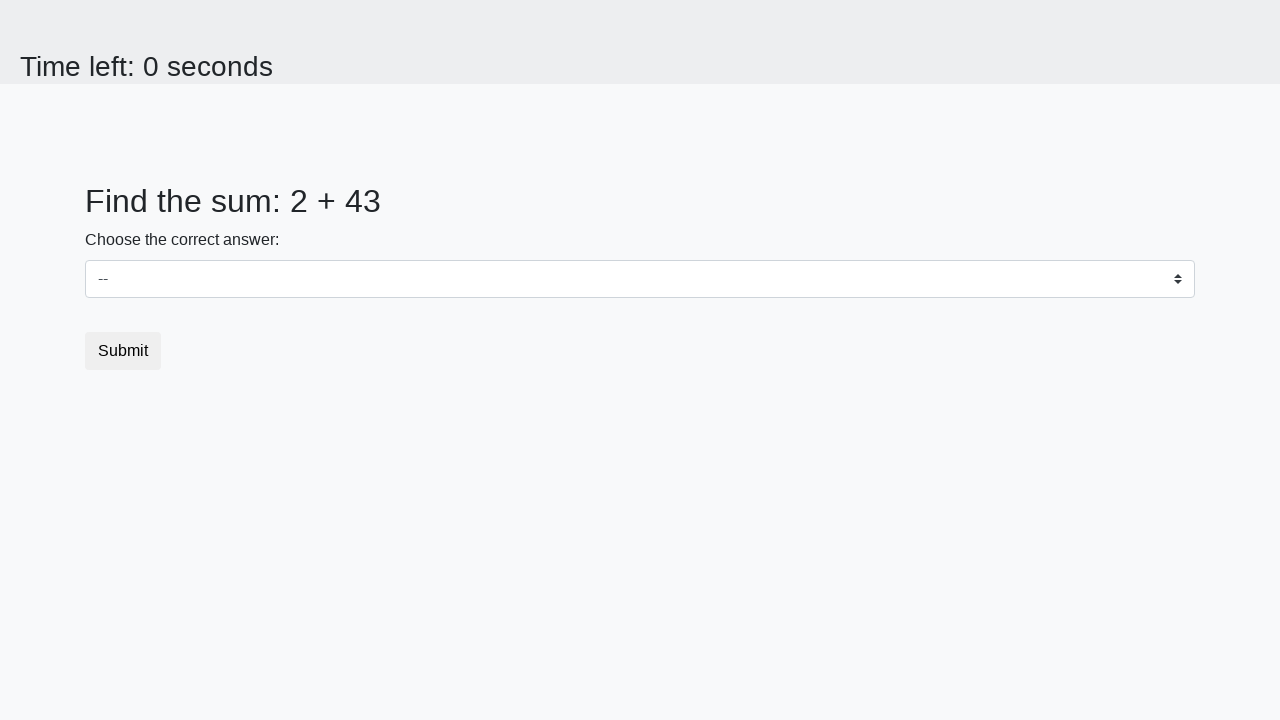

Calculated sum of 2 + 43 = 45
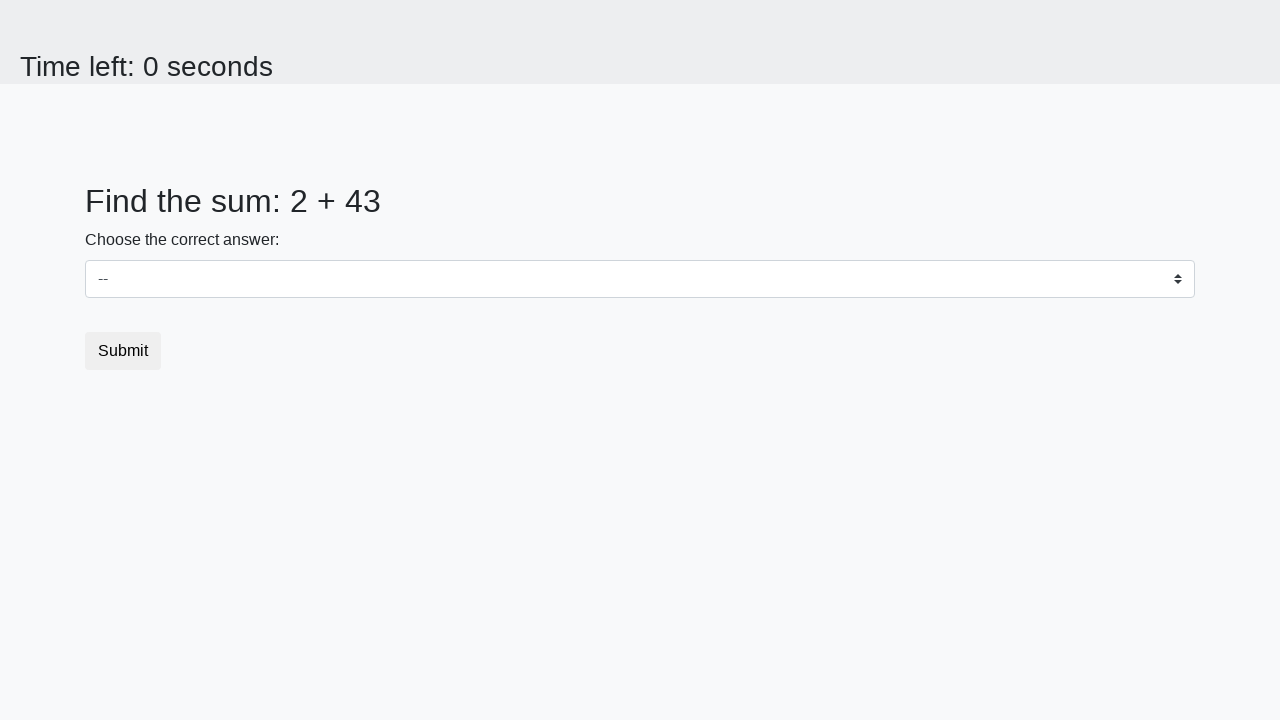

Selected calculated sum value '45' from dropdown on select
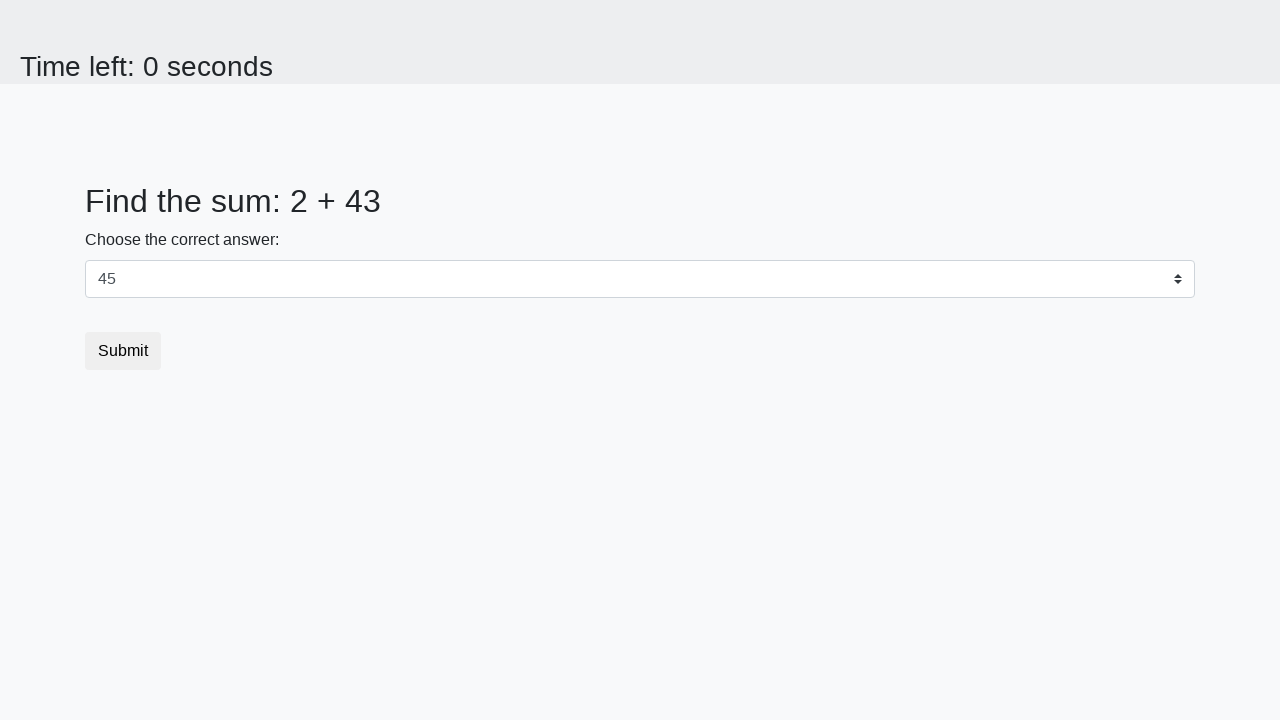

Clicked submit button to complete form submission at (123, 351) on button[type='submit']
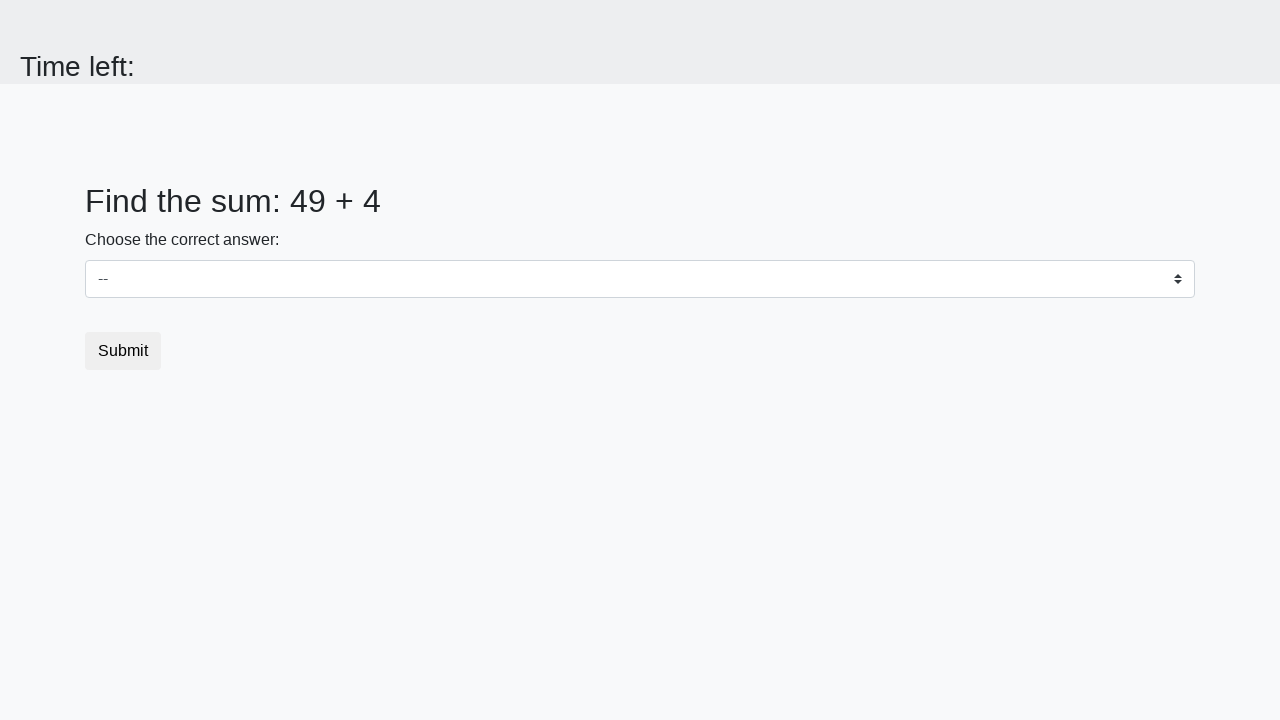

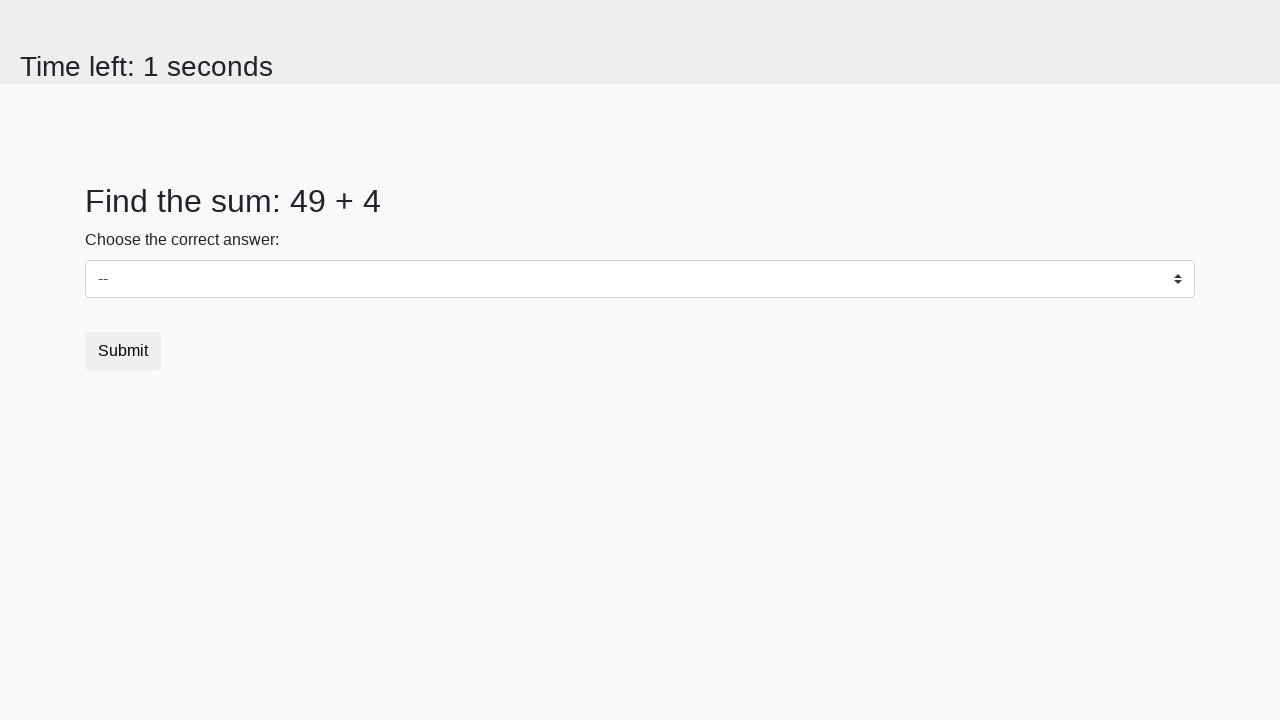